Tests that the complete all checkbox updates state when individual items are completed/cleared

Starting URL: https://demo.playwright.dev/todomvc

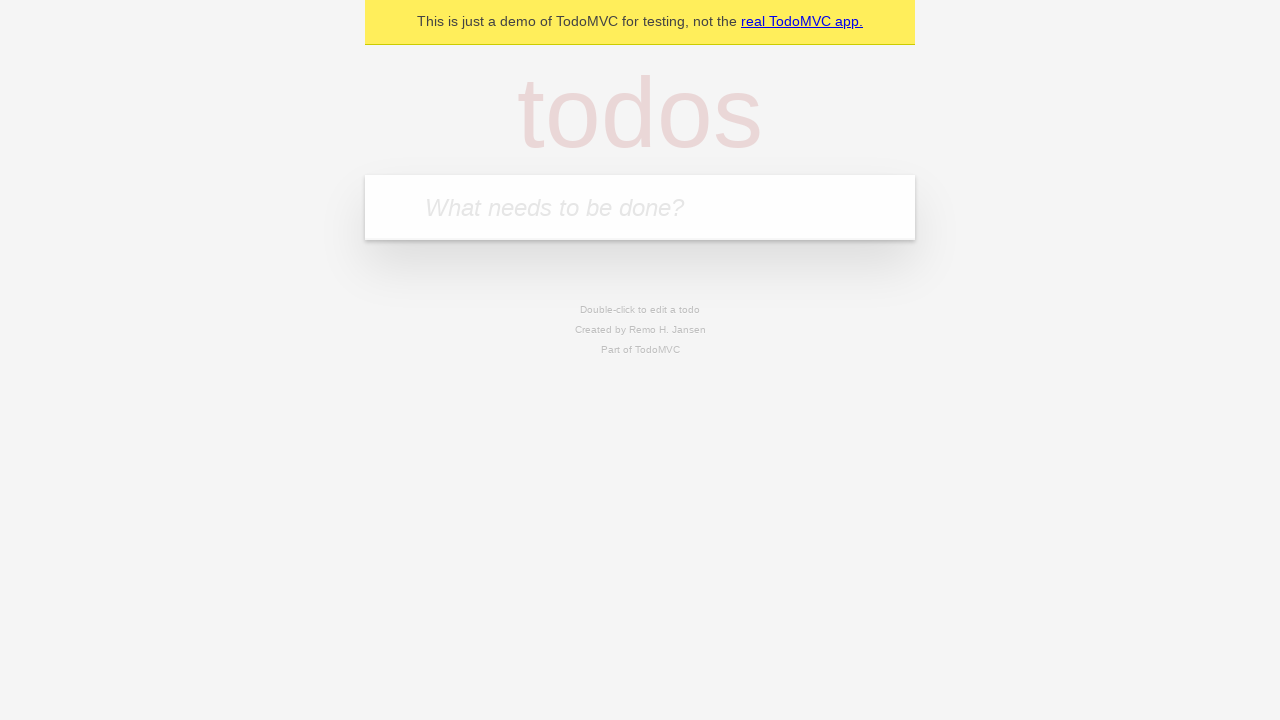

Filled todo input with 'buy some cheese' on internal:attr=[placeholder="What needs to be done?"i]
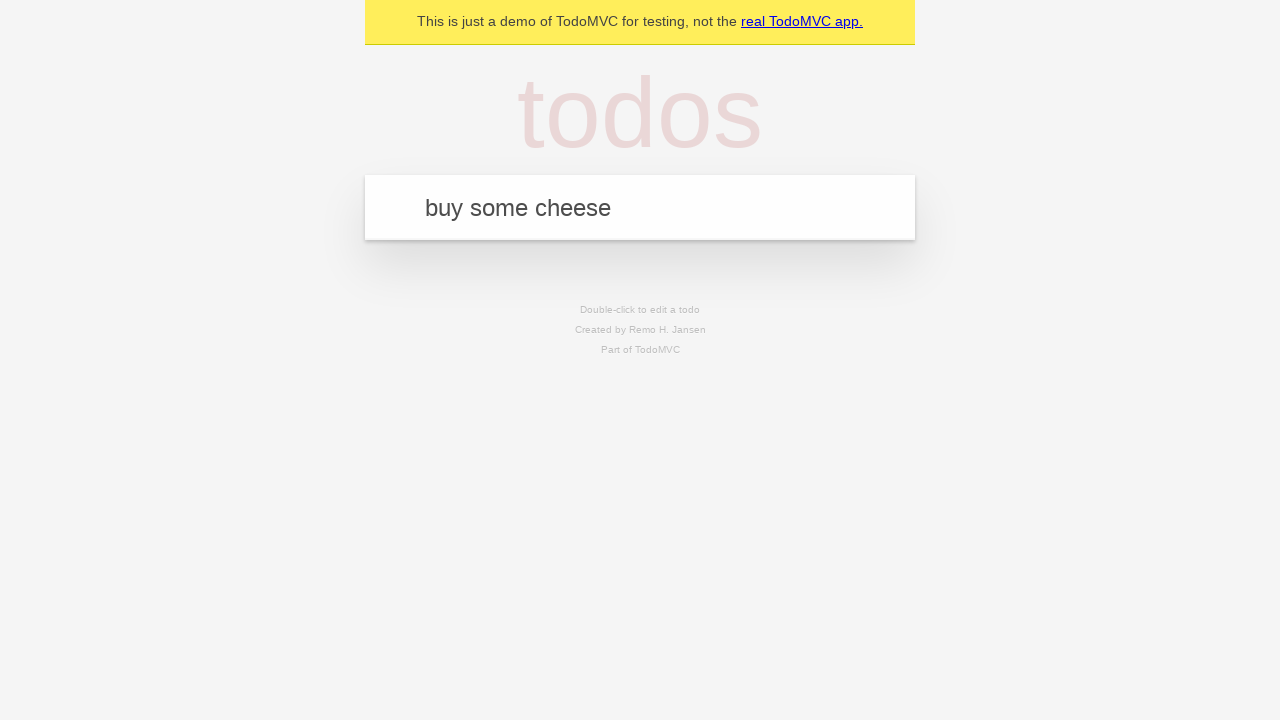

Pressed Enter to add first todo on internal:attr=[placeholder="What needs to be done?"i]
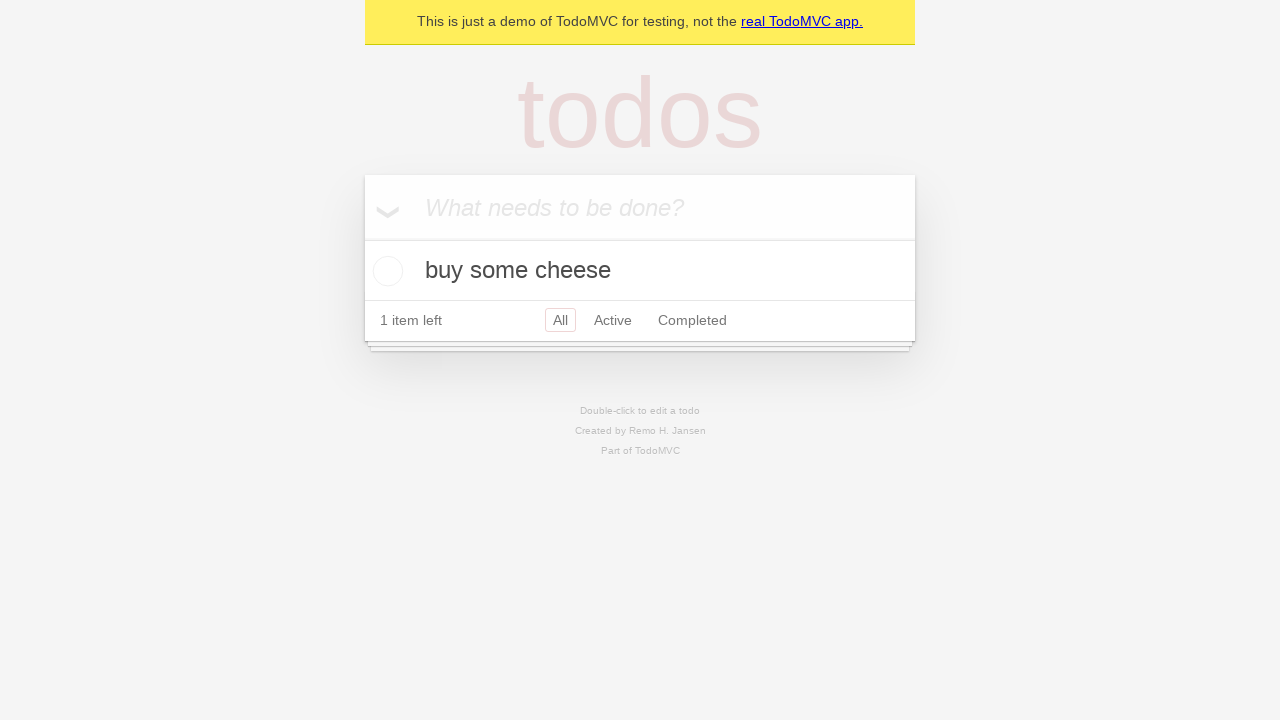

Filled todo input with 'feed the cat' on internal:attr=[placeholder="What needs to be done?"i]
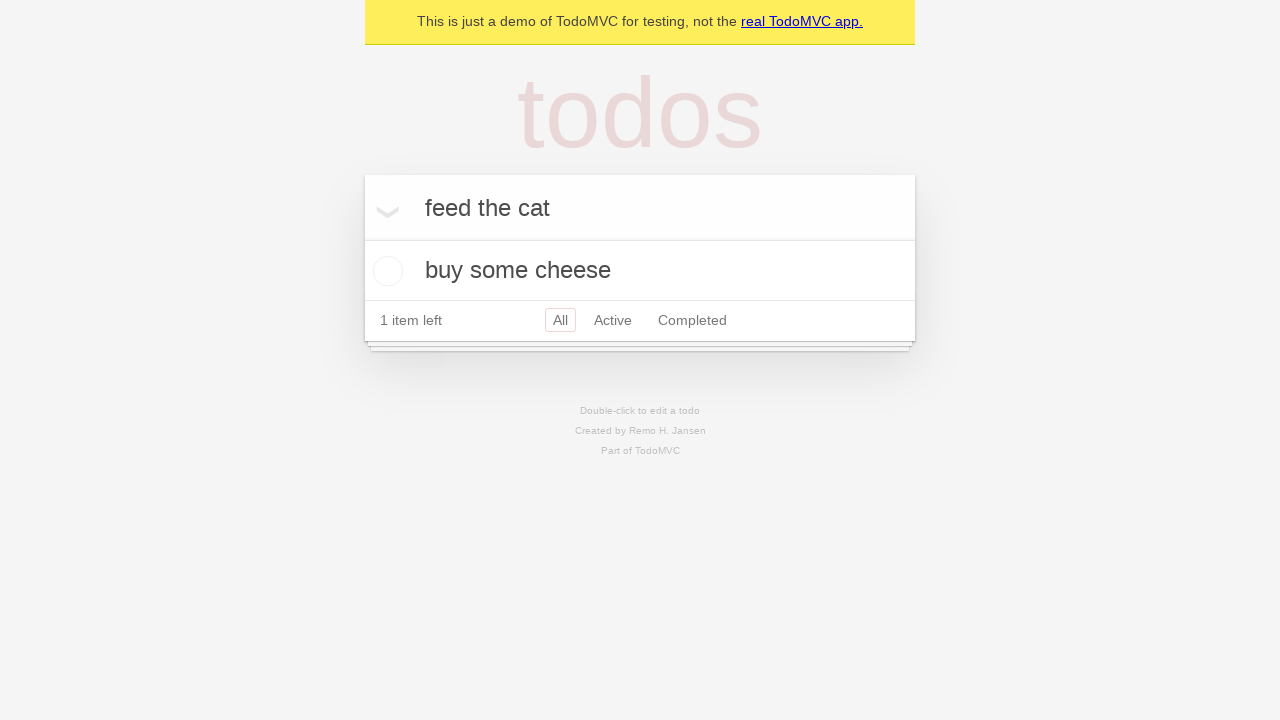

Pressed Enter to add second todo on internal:attr=[placeholder="What needs to be done?"i]
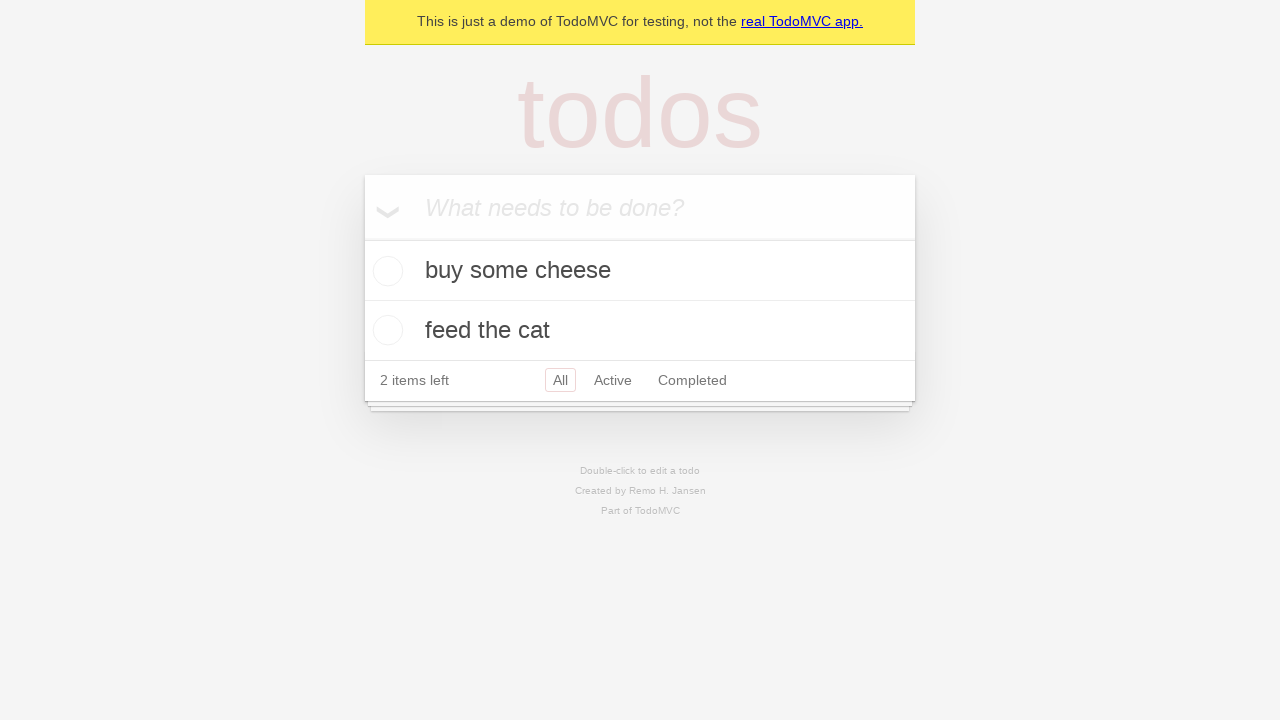

Filled todo input with 'book a doctors appointment' on internal:attr=[placeholder="What needs to be done?"i]
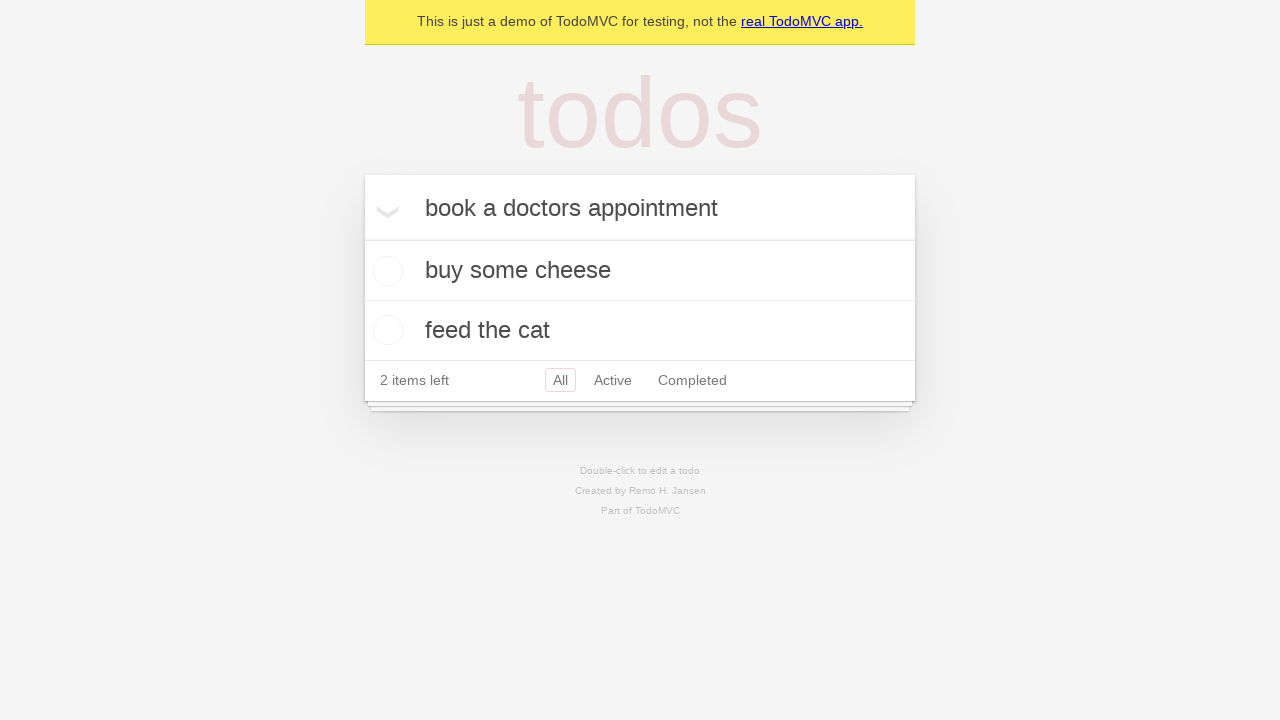

Pressed Enter to add third todo on internal:attr=[placeholder="What needs to be done?"i]
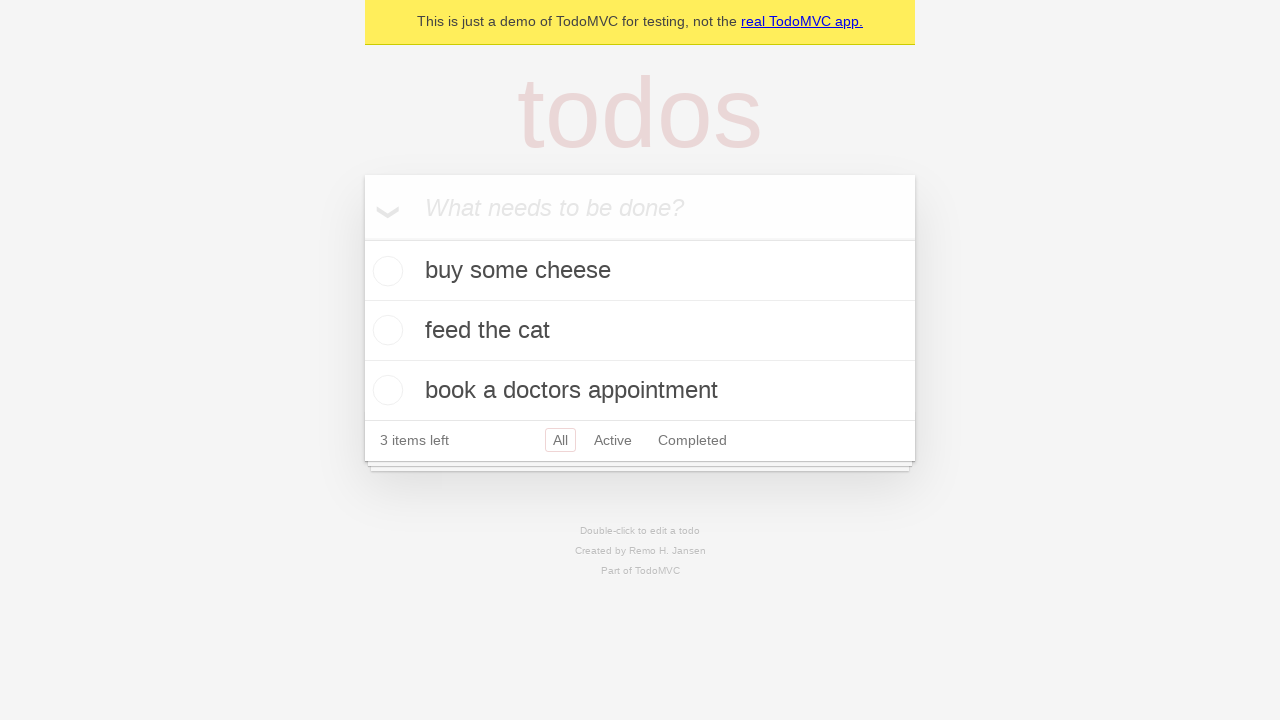

Checked 'Mark all as complete' checkbox at (362, 238) on internal:label="Mark all as complete"i
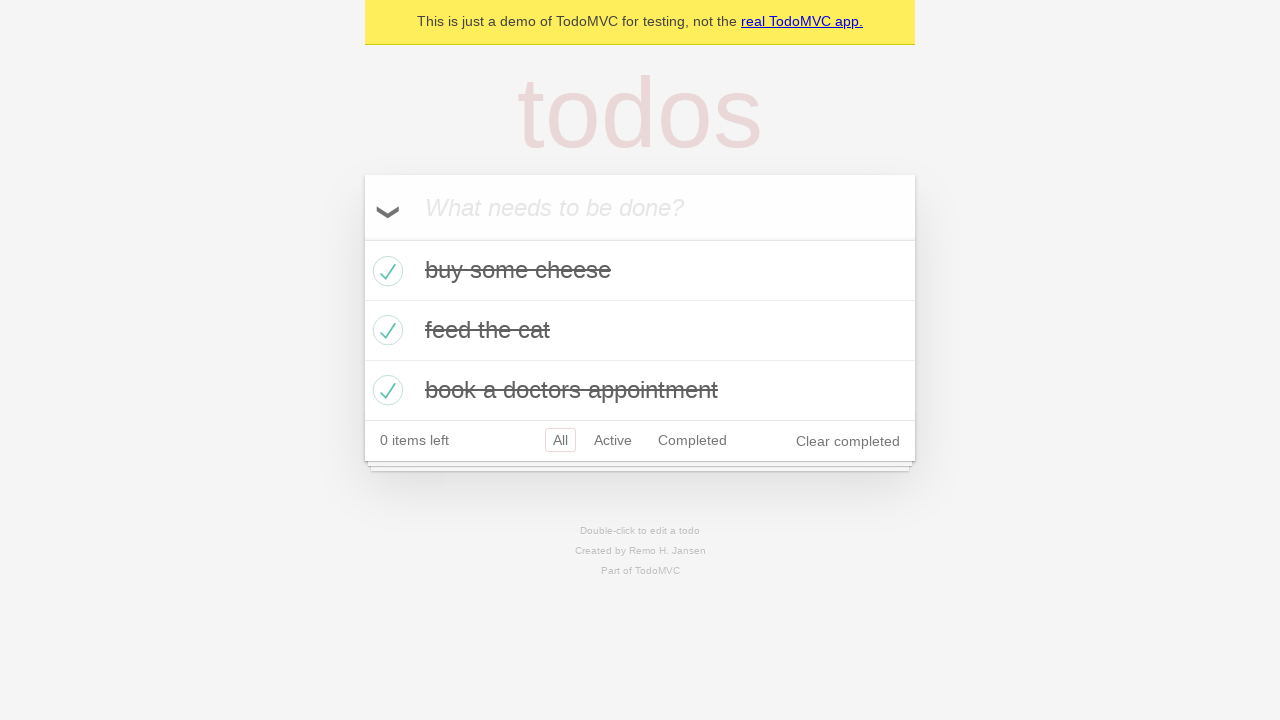

Unchecked the first todo item at (385, 271) on internal:testid=[data-testid="todo-item"s] >> nth=0 >> internal:role=checkbox
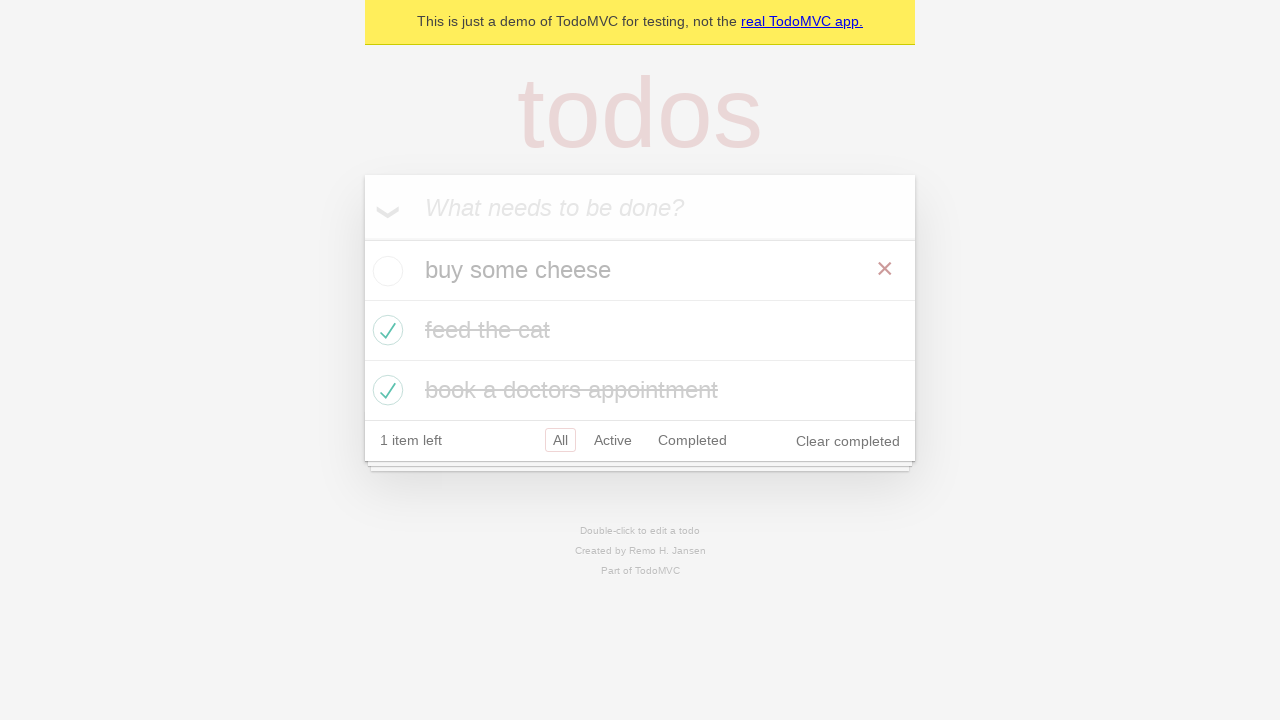

Checked the first todo item again at (385, 271) on internal:testid=[data-testid="todo-item"s] >> nth=0 >> internal:role=checkbox
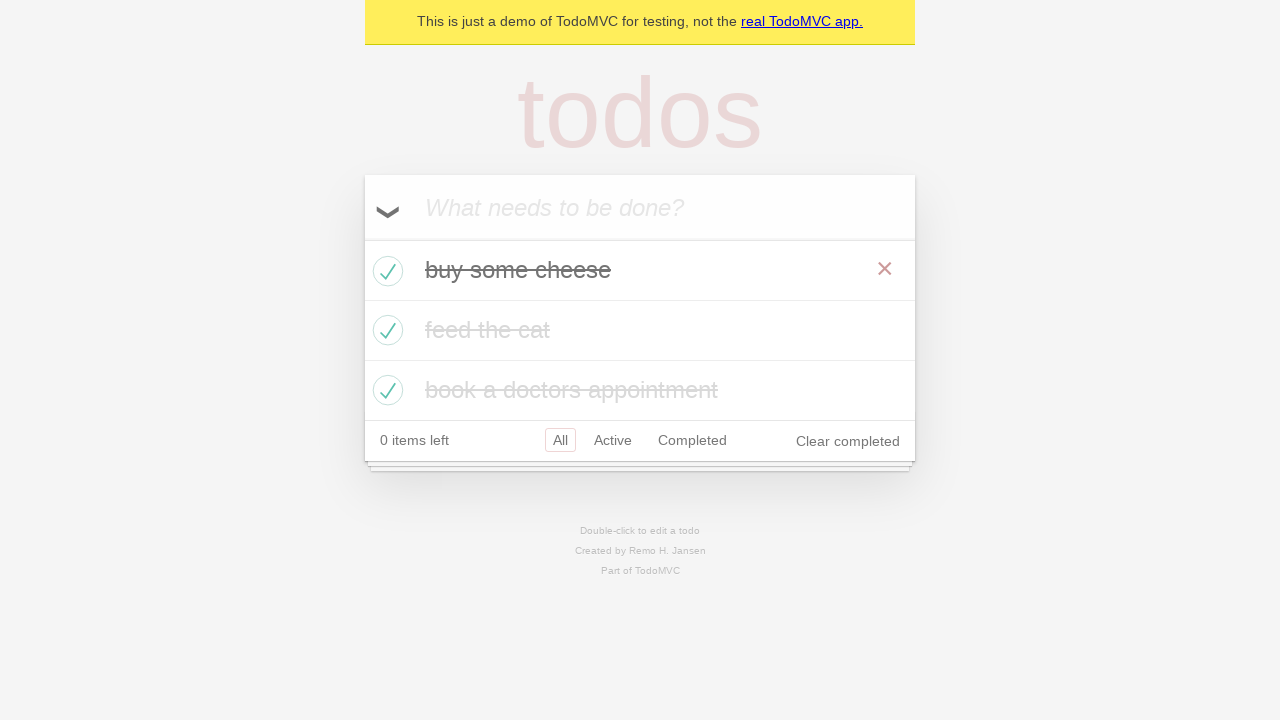

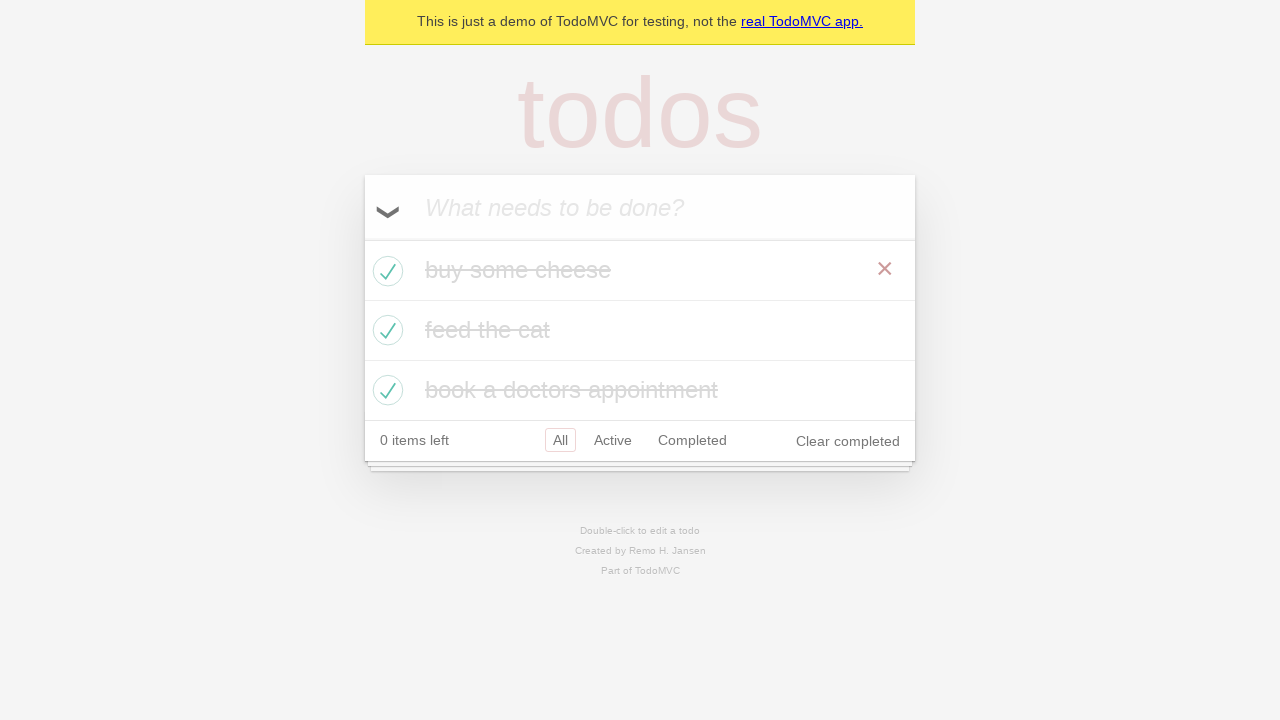